Tests clicking a link on a page where the link text is a mathematically calculated number (π raised to the power of e, multiplied by 10000, and rounded up).

Starting URL: http://suninjuly.github.io/find_link_text

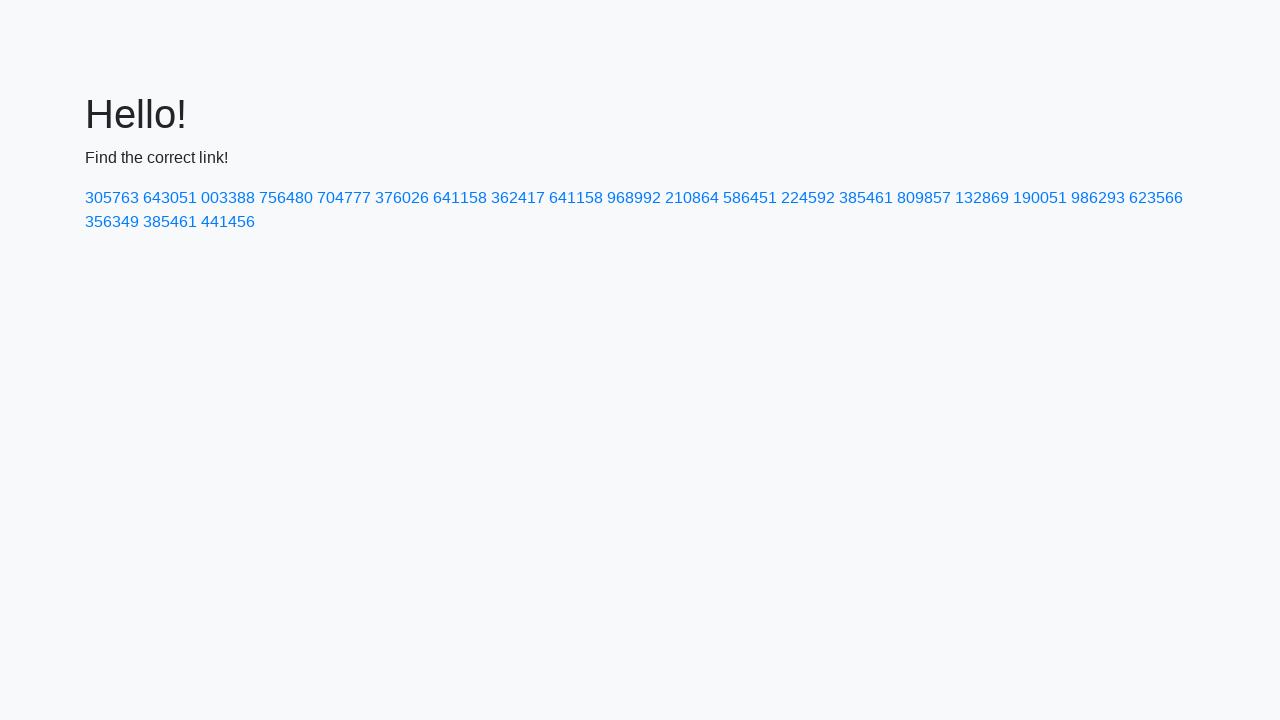

Calculated link text as mathematically derived number: 224592 (ceil(π^e * 10000))
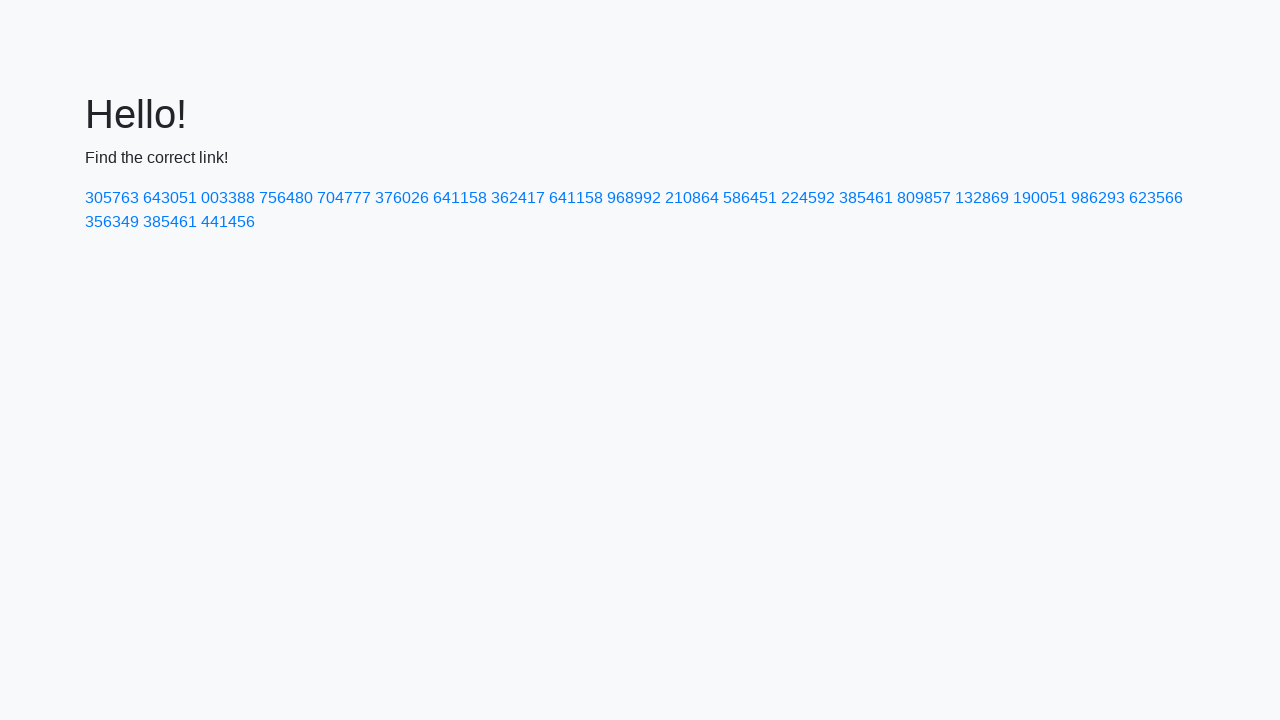

Clicked link with text '224592' at (808, 198) on a:text-is('224592')
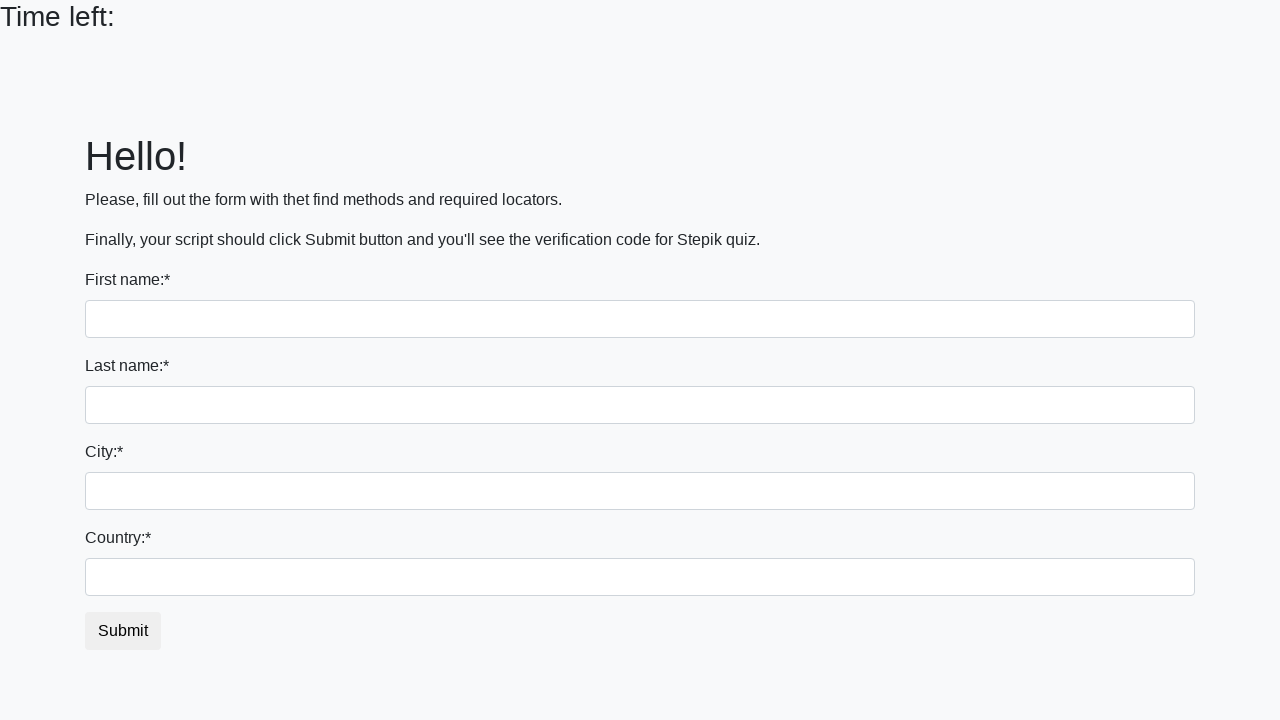

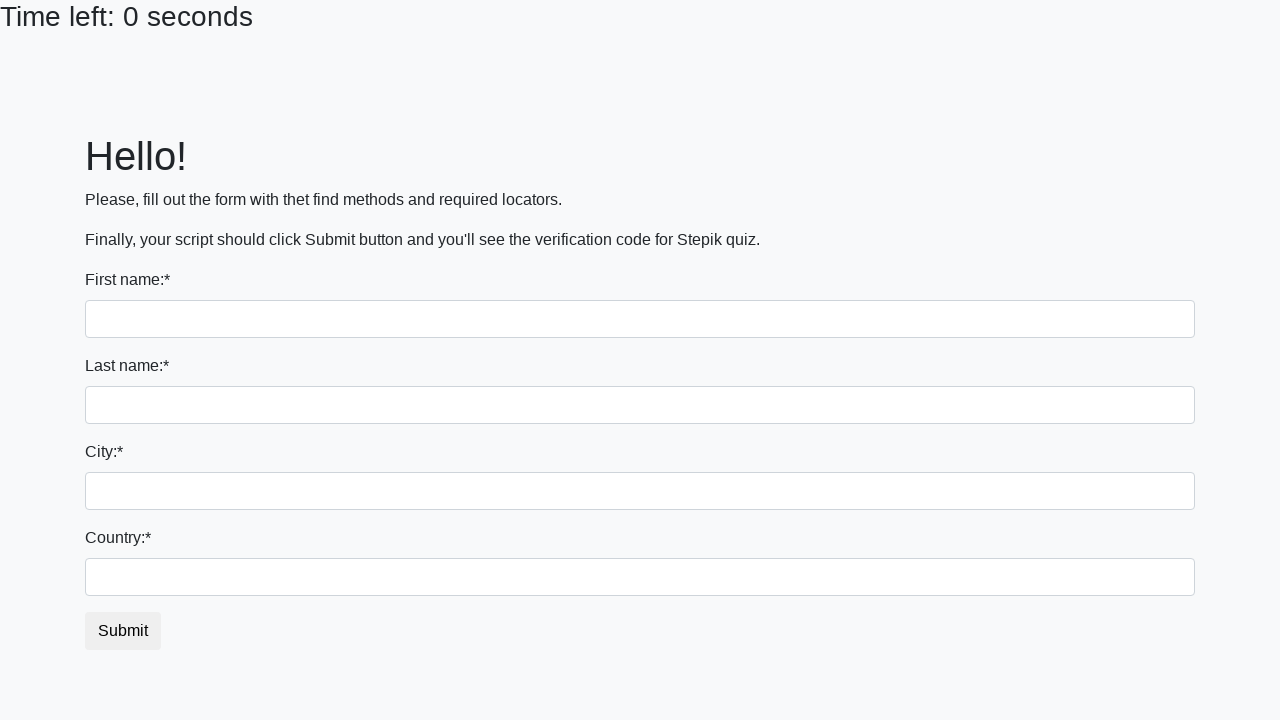